Tests login form validation by submitting invalid credentials and verifying the authentication error message is displayed

Starting URL: https://www.saucedemo.com/v1/

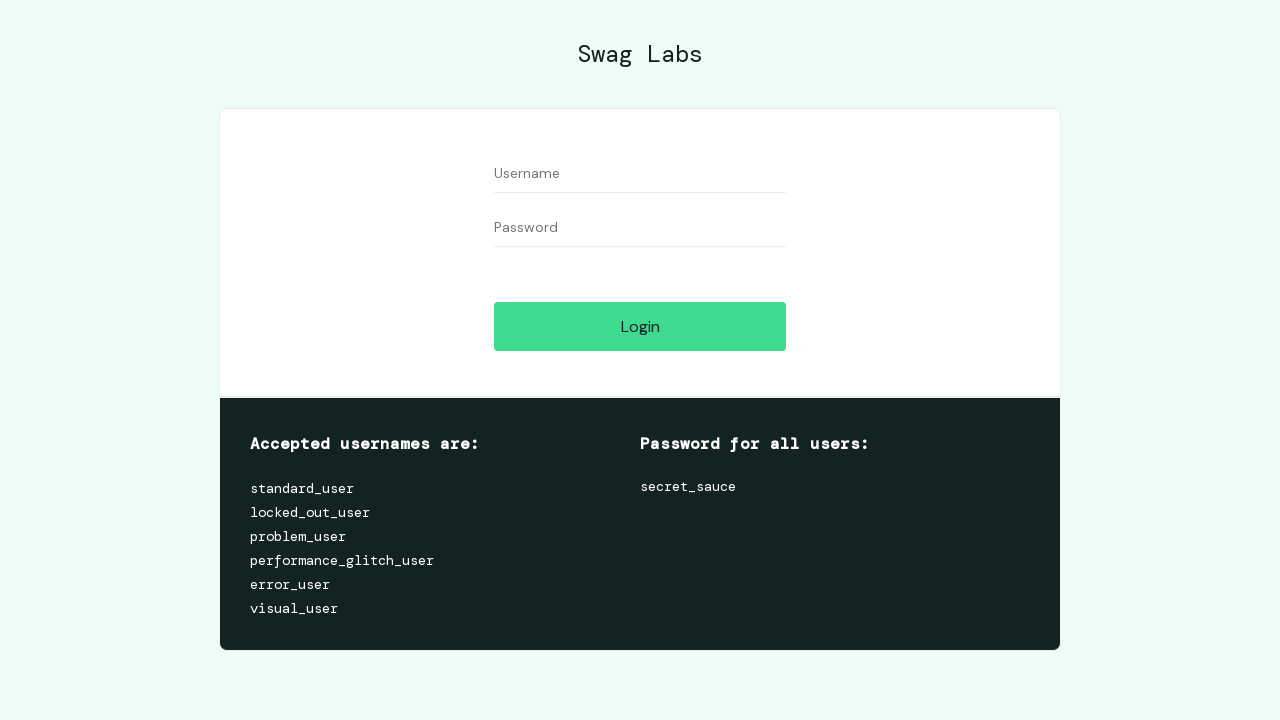

Filled username field with 'standard_user' on #user-name
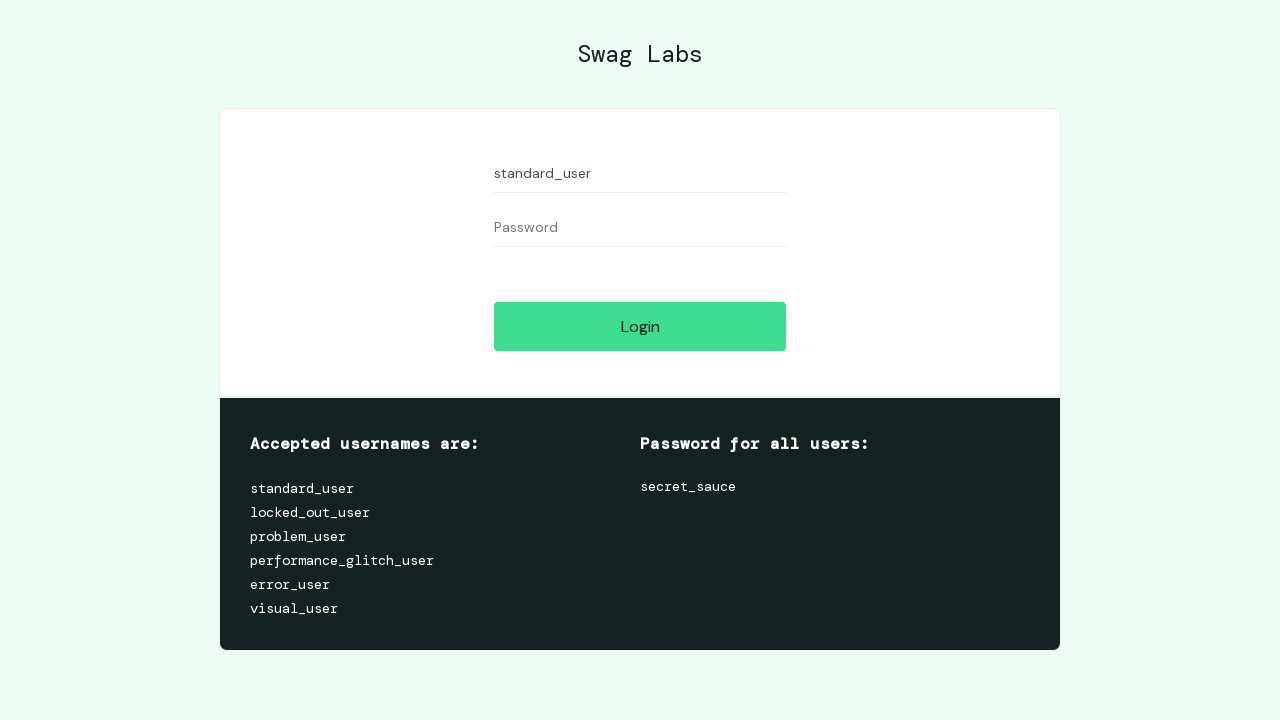

Filled password field with incorrect password '123456' on #password
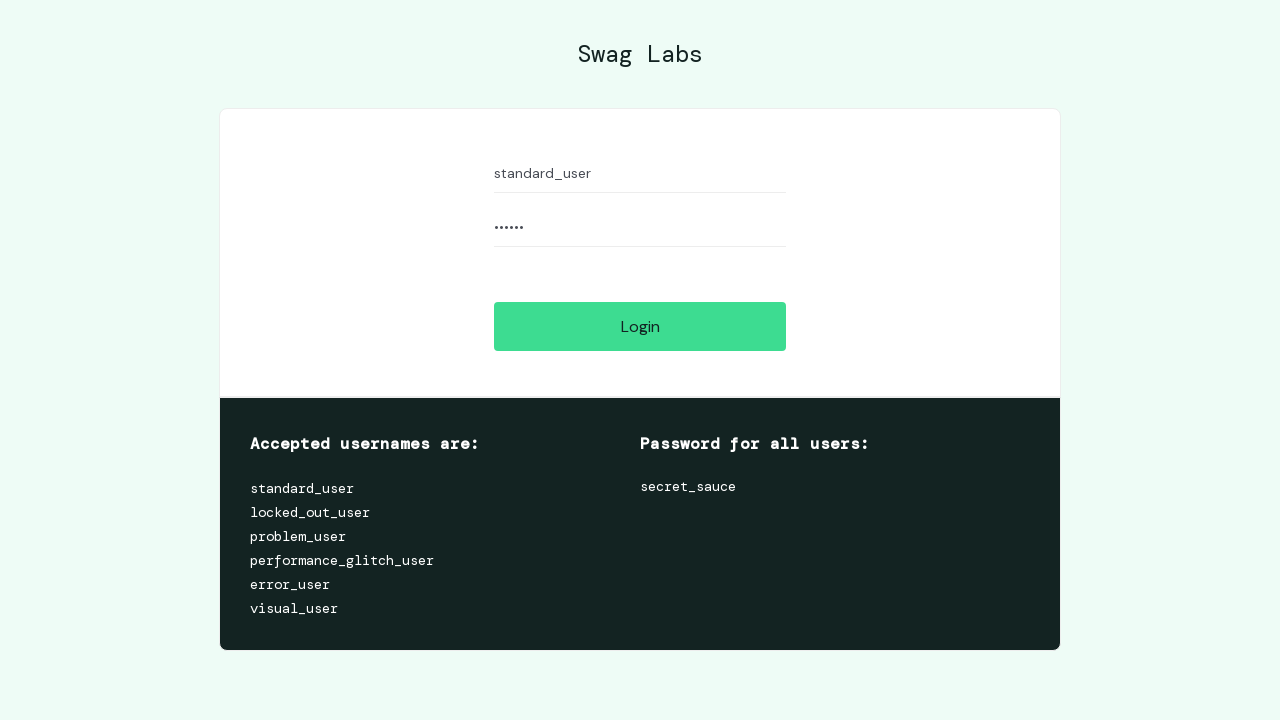

Clicked login button to submit invalid credentials at (640, 326) on #login-button
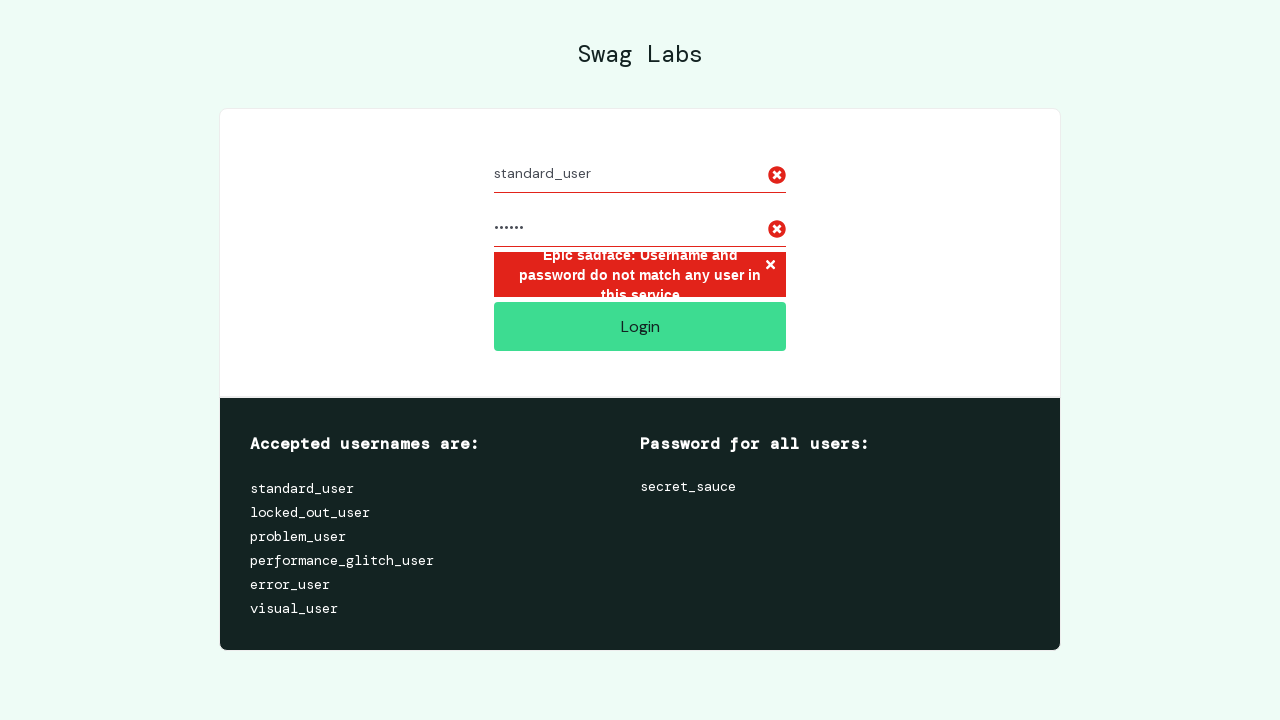

Authentication error message displayed, confirming login validation works
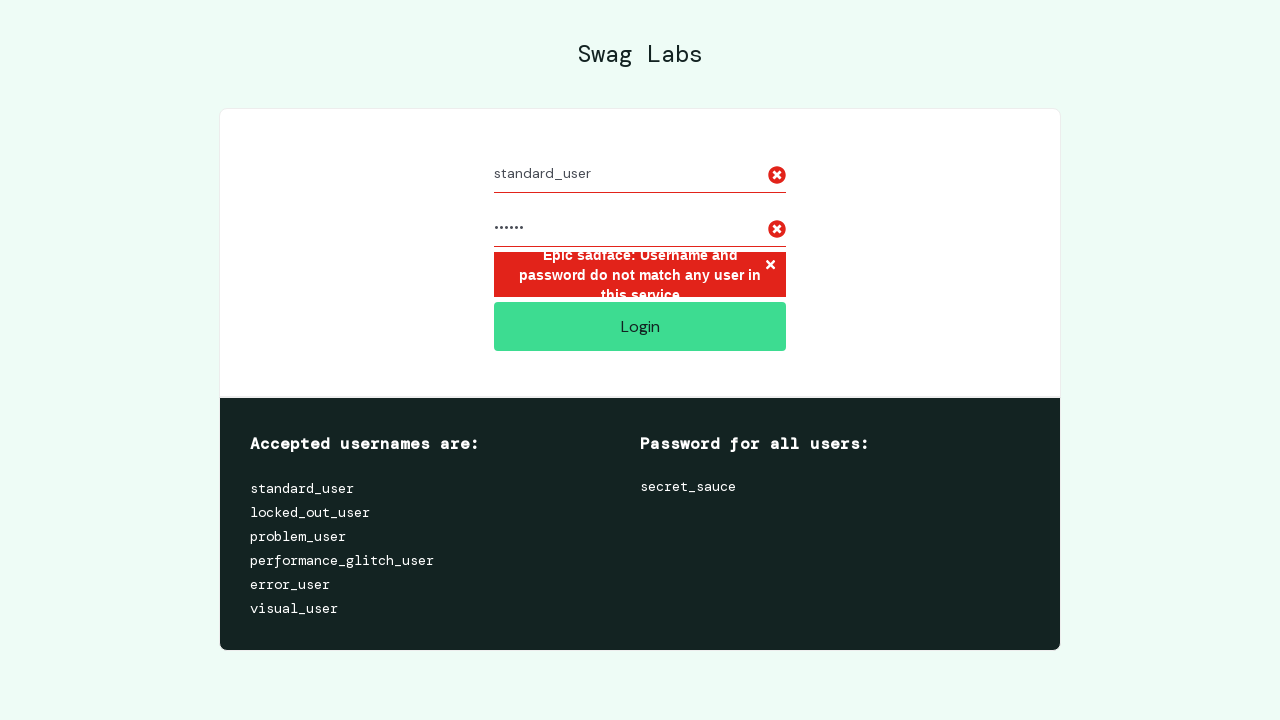

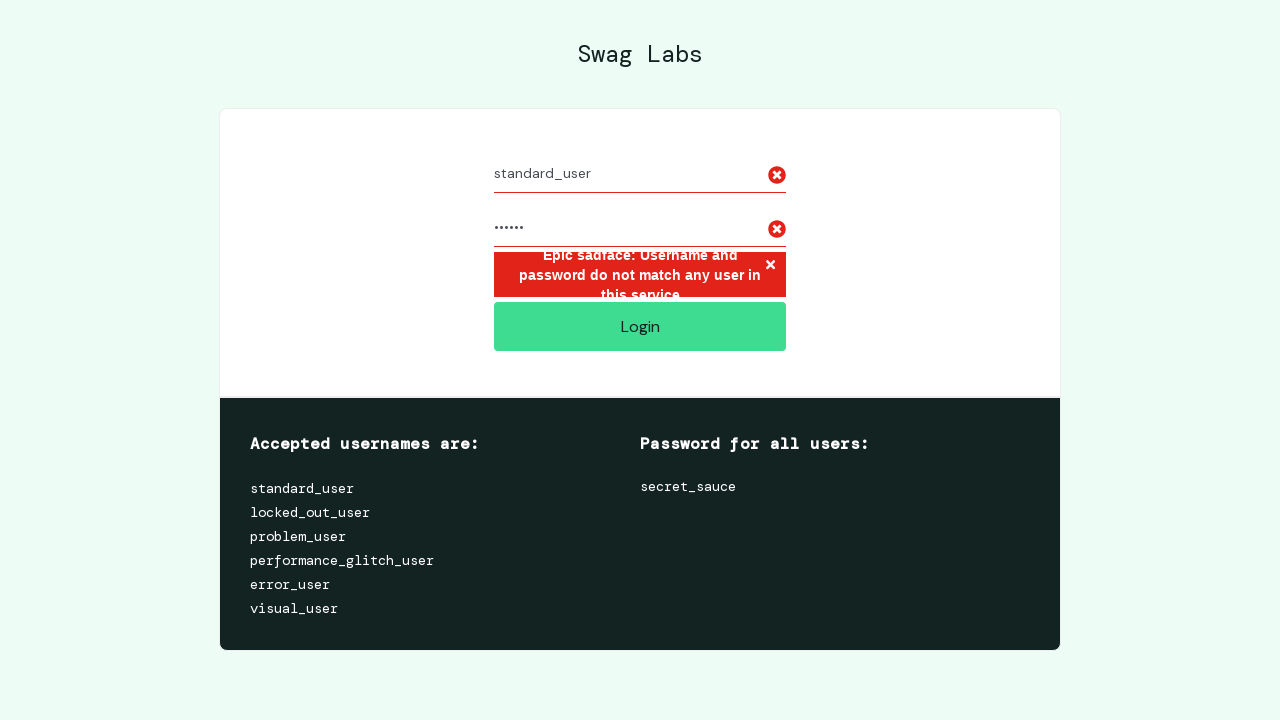